Verifies that both checkboxes can be selected simultaneously

Starting URL: https://the-internet.herokuapp.com/

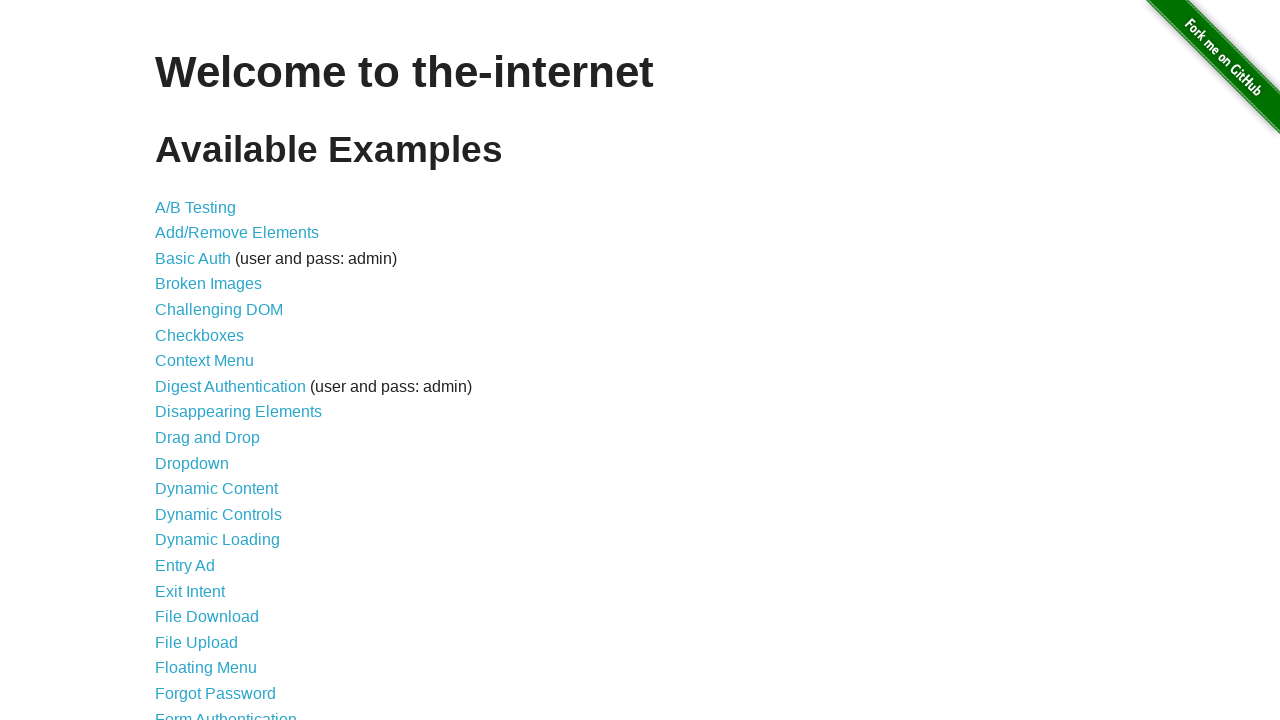

Clicked on Checkboxes link to navigate to checkboxes page at (200, 335) on a[href='/checkboxes']
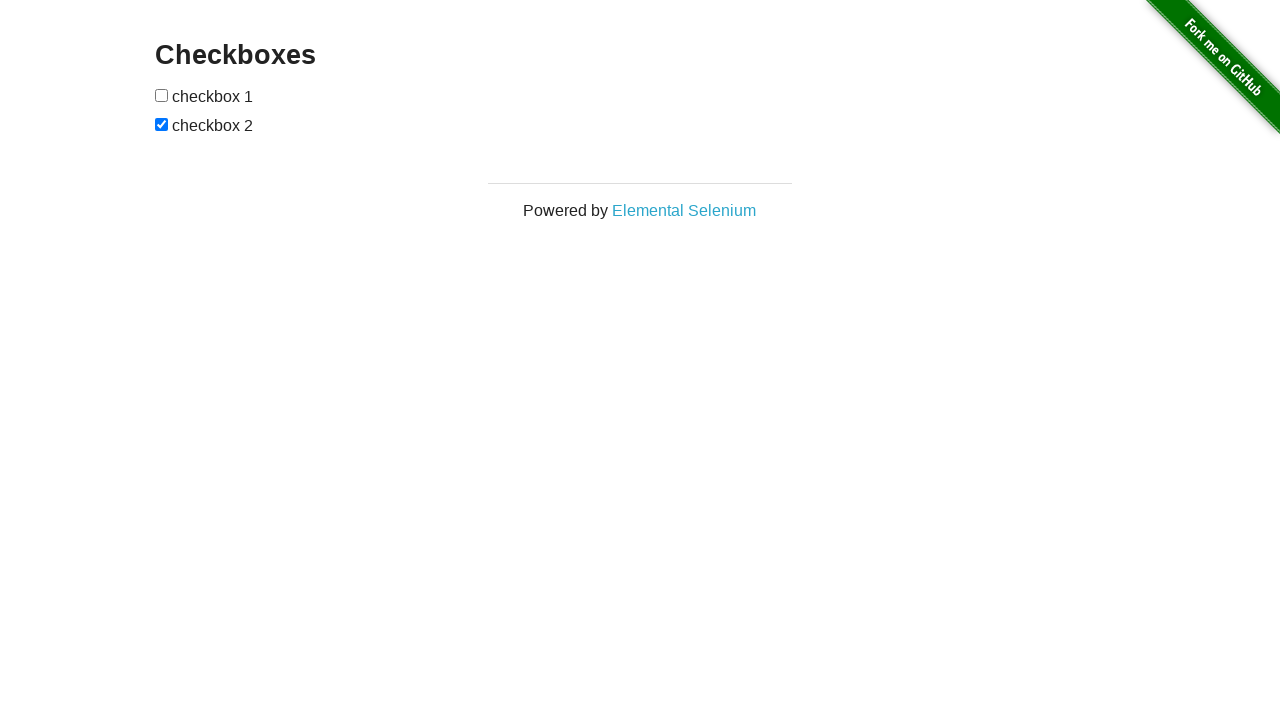

Located first checkbox element
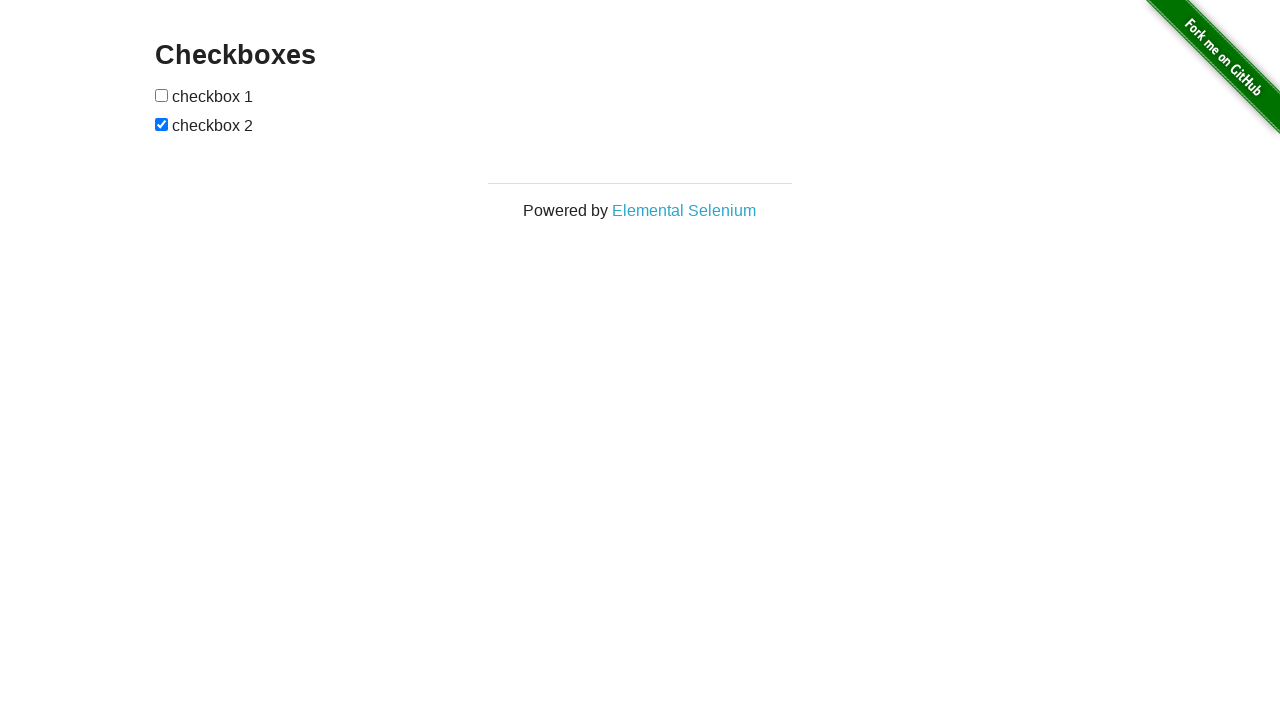

Located second checkbox element
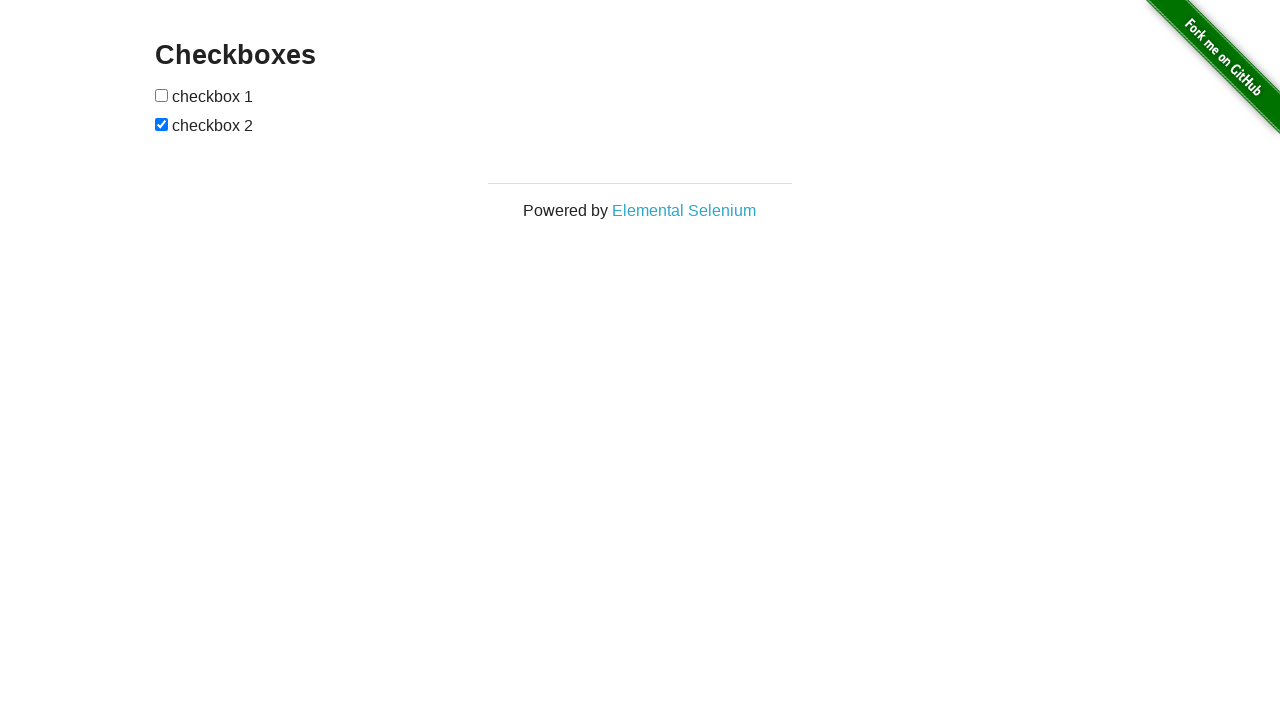

First checkbox was already unchecked
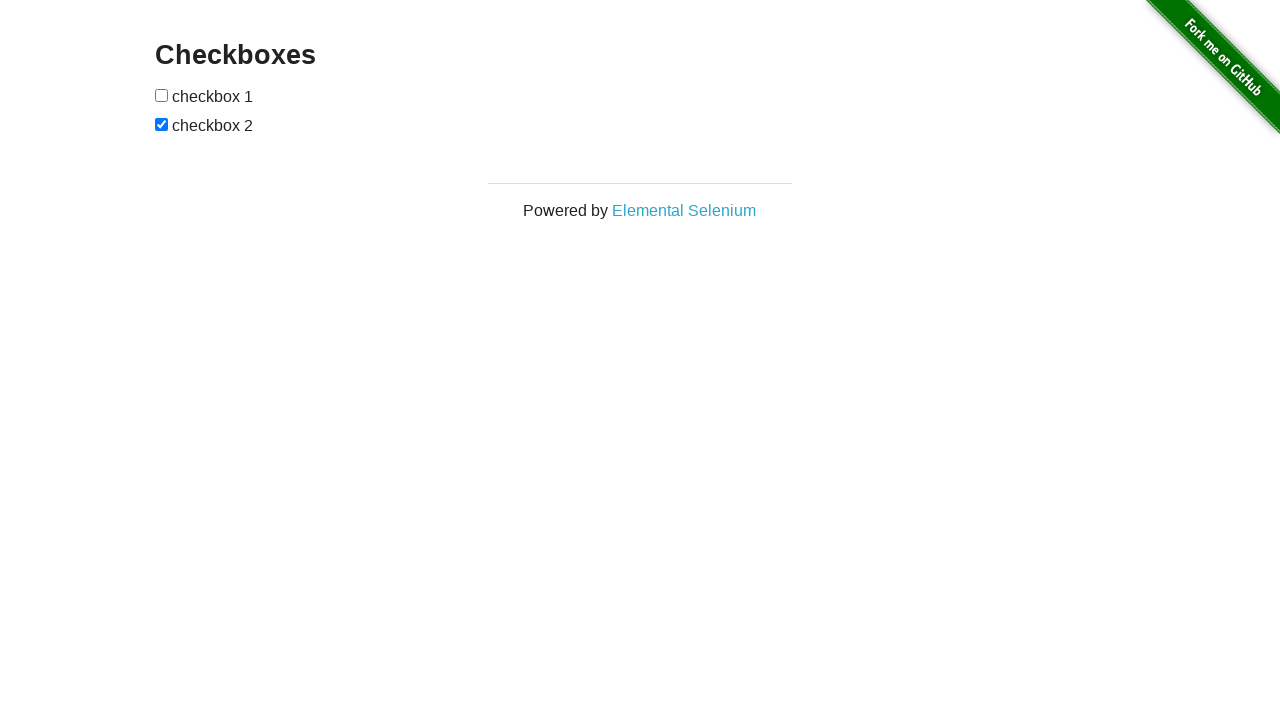

Second checkbox was checked, clicked to uncheck it at (162, 124) on input[type='checkbox'] >> nth=1
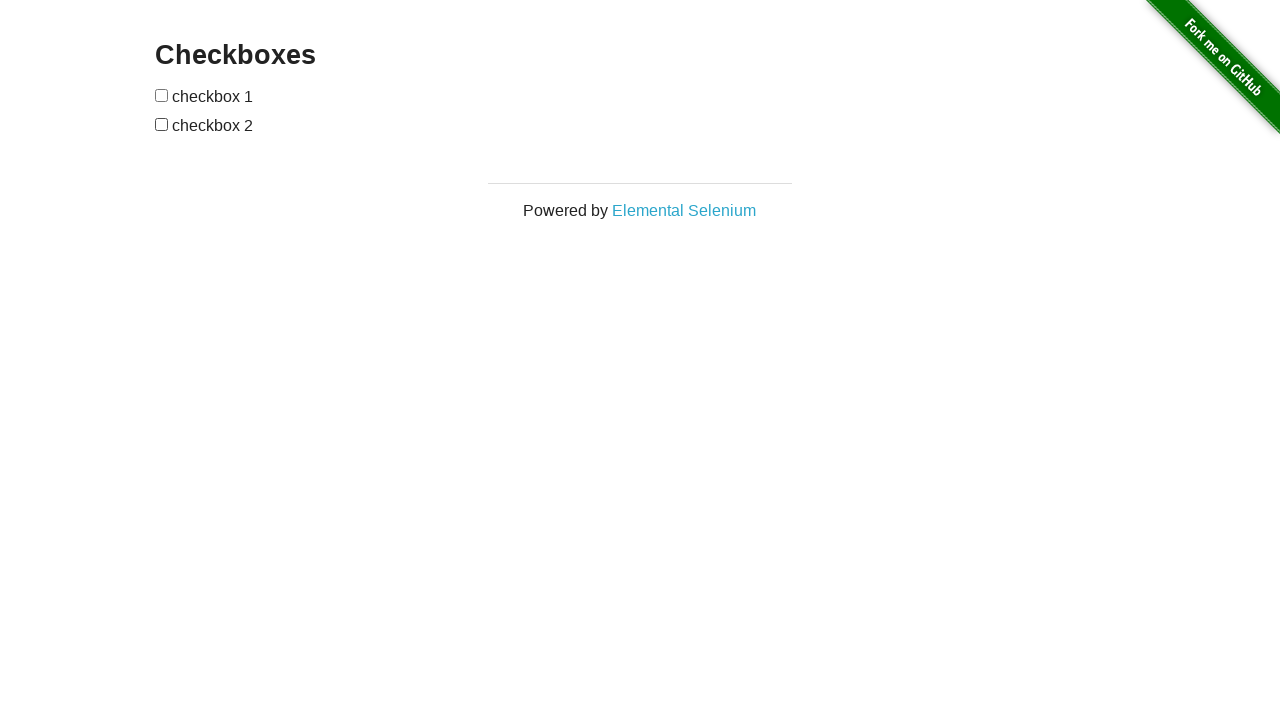

Clicked to check the first checkbox at (162, 95) on input[type='checkbox'] >> nth=0
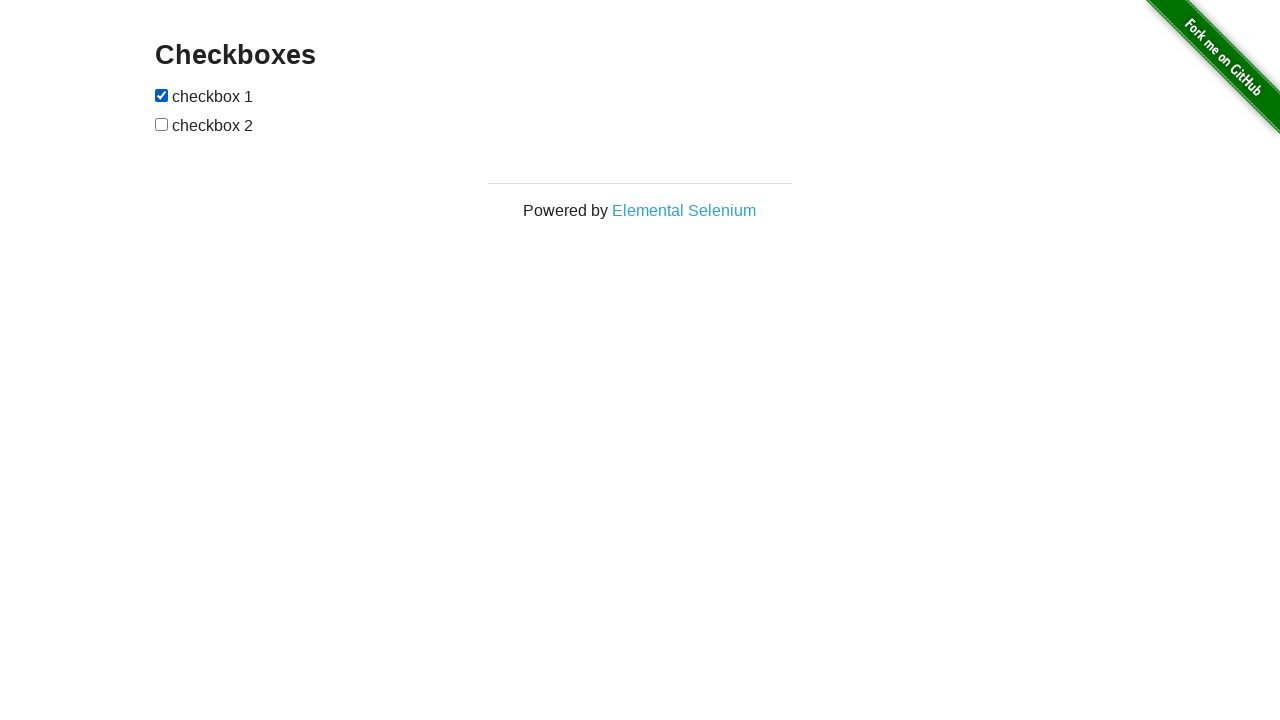

Clicked to check the second checkbox at (162, 124) on input[type='checkbox'] >> nth=1
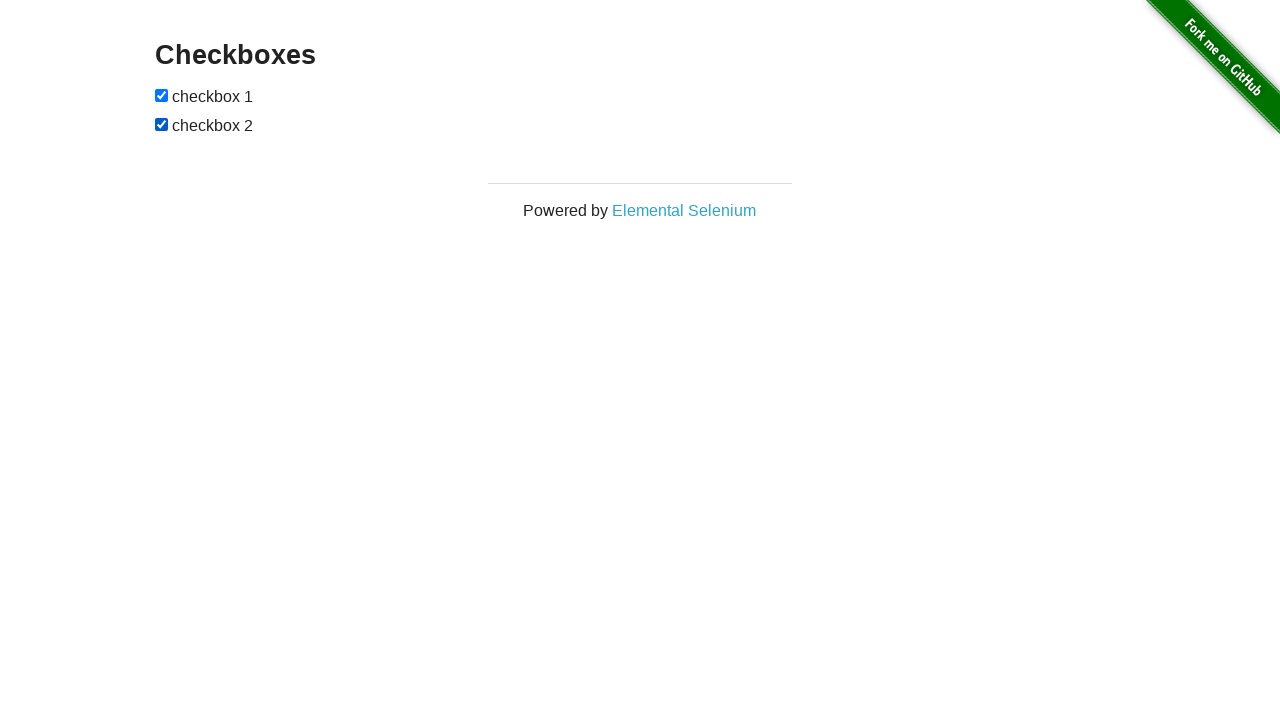

Verified first checkbox is checked
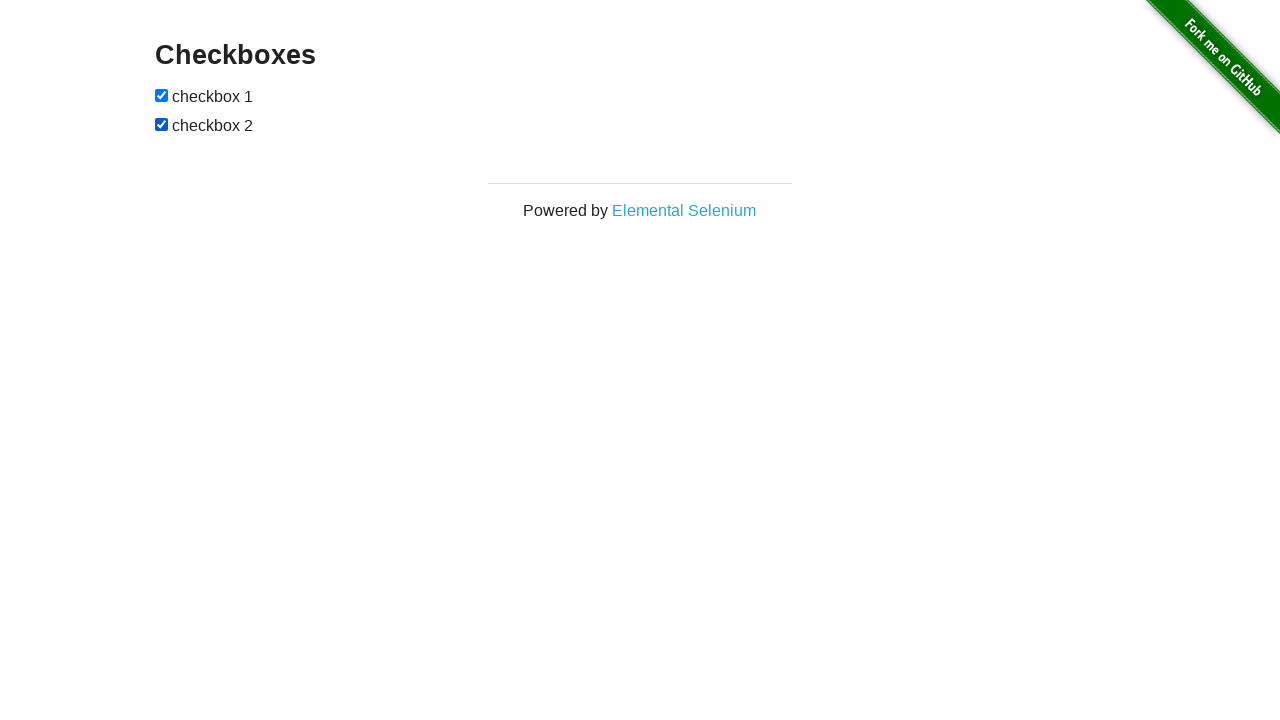

Verified second checkbox is checked
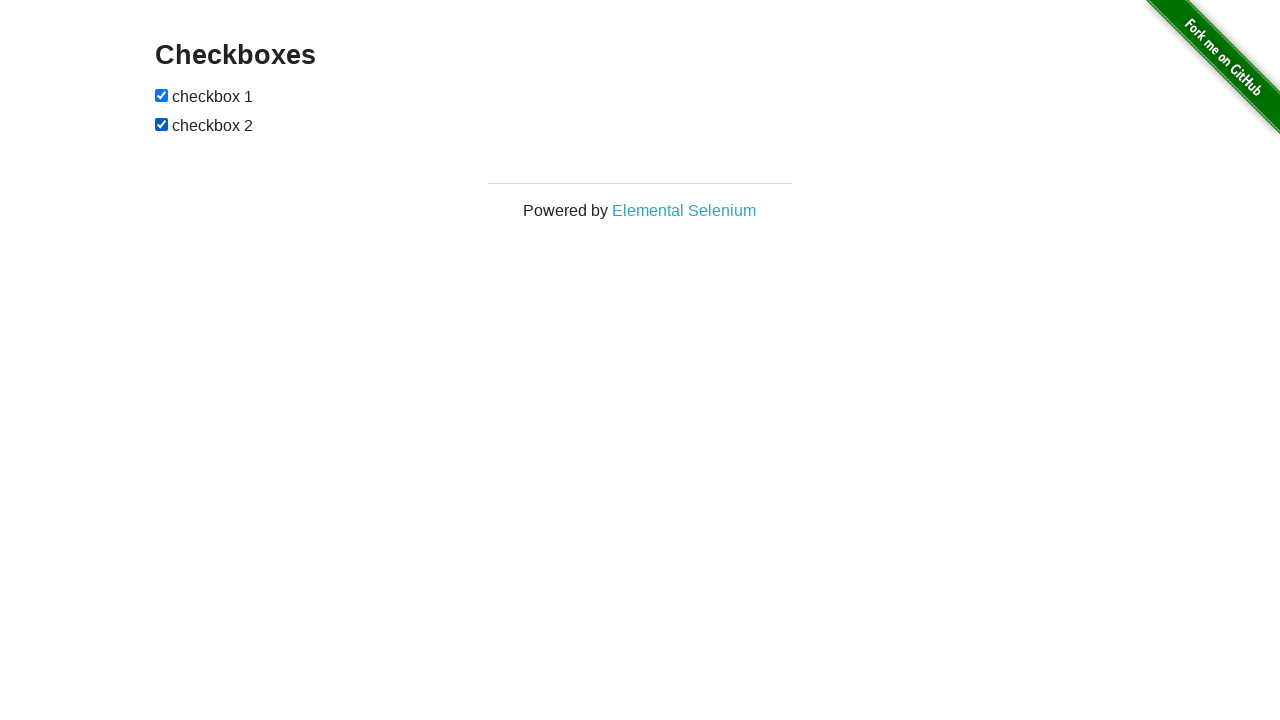

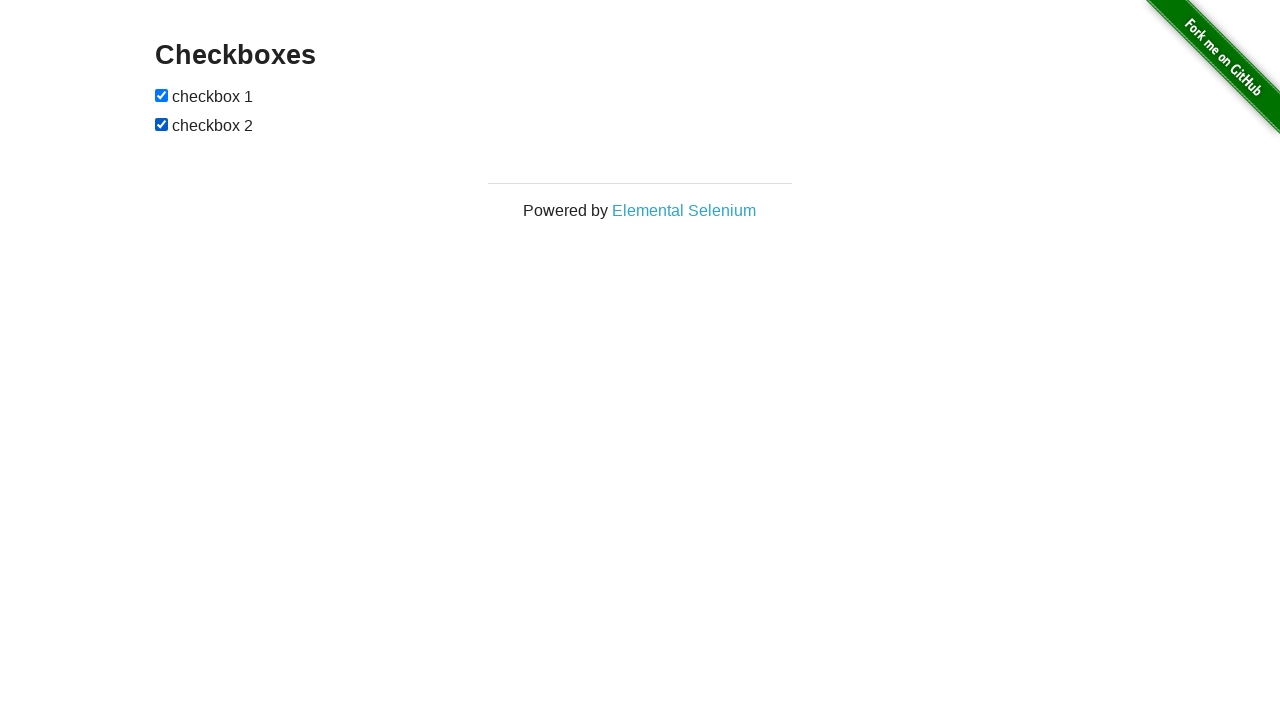